Tests dropdown interaction without select tag by clicking on dropdown link and selecting Google option

Starting URL: https://practice.cydeo.com/dropdown

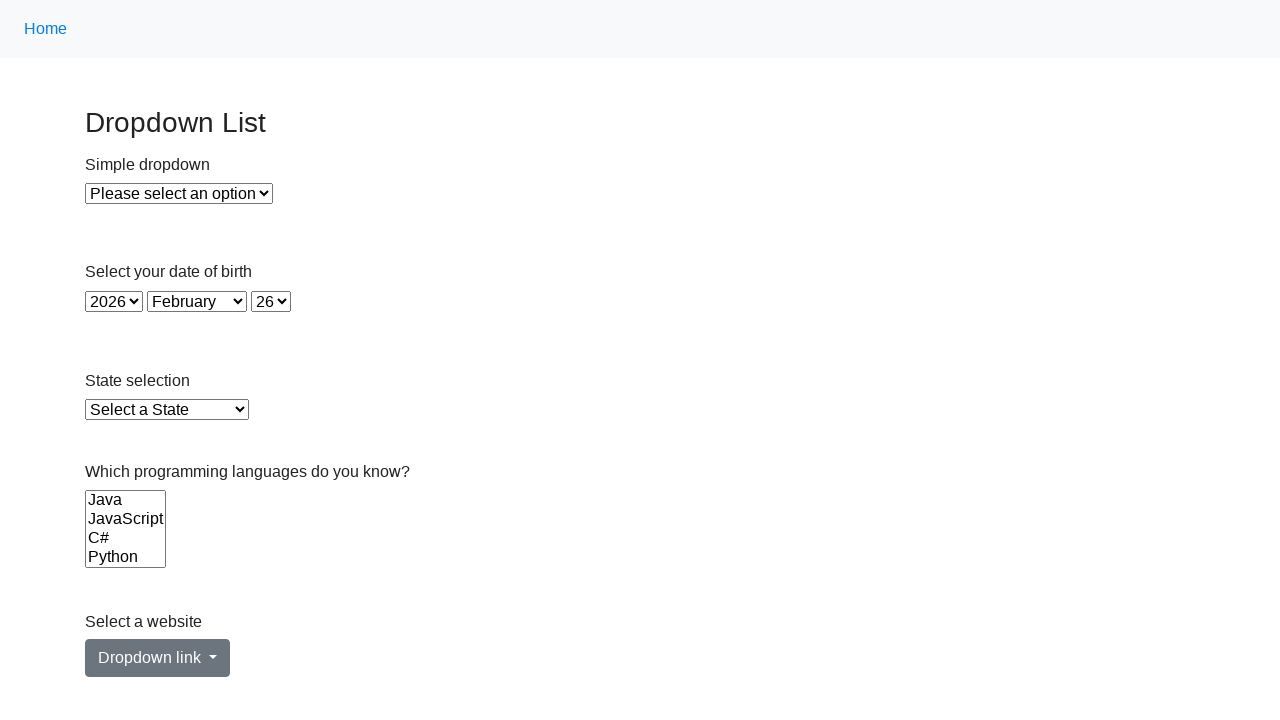

Clicked on dropdown link to open dropdown menu at (158, 658) on a:has-text('Dropdown link')
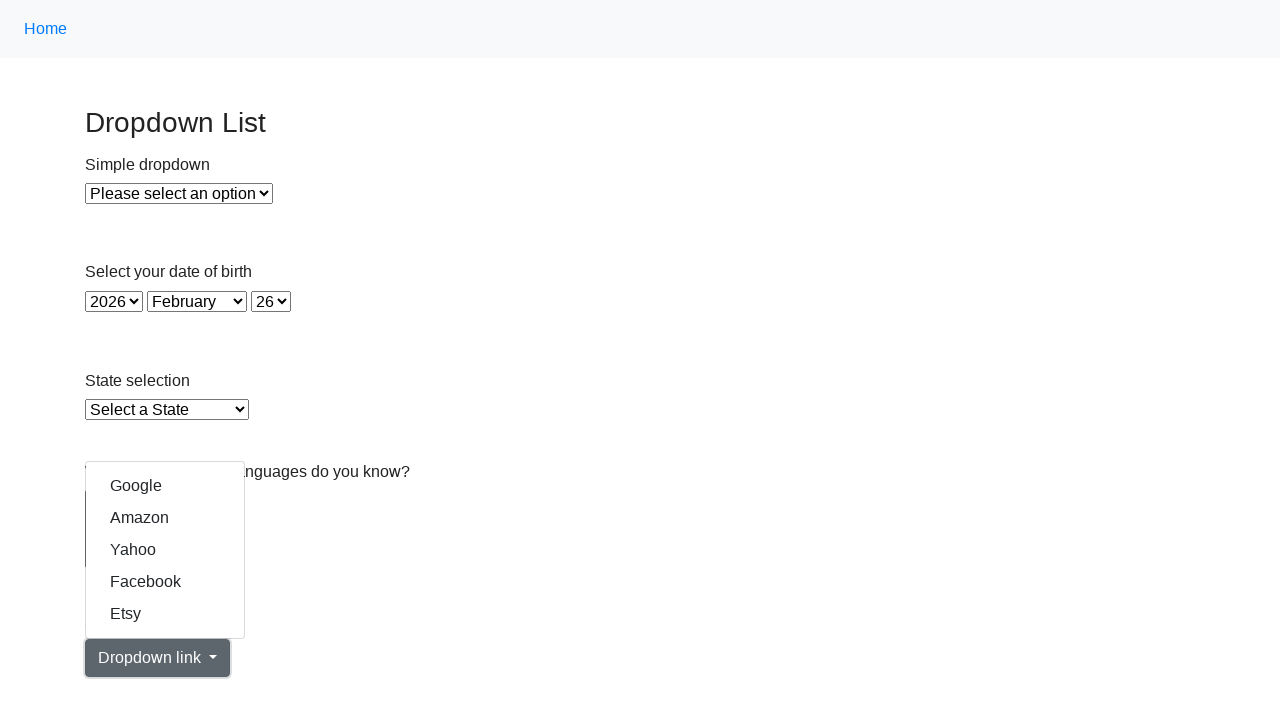

Clicked on Google option in the dropdown at (165, 486) on a:has-text('Google')
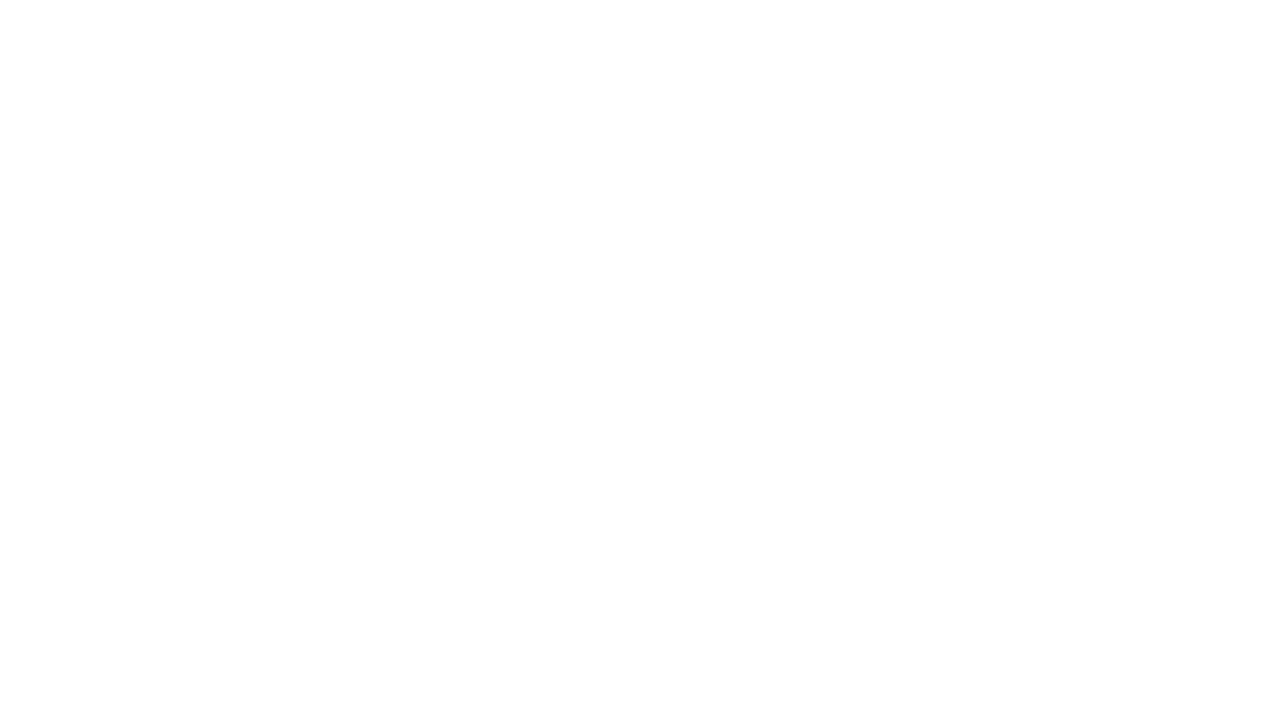

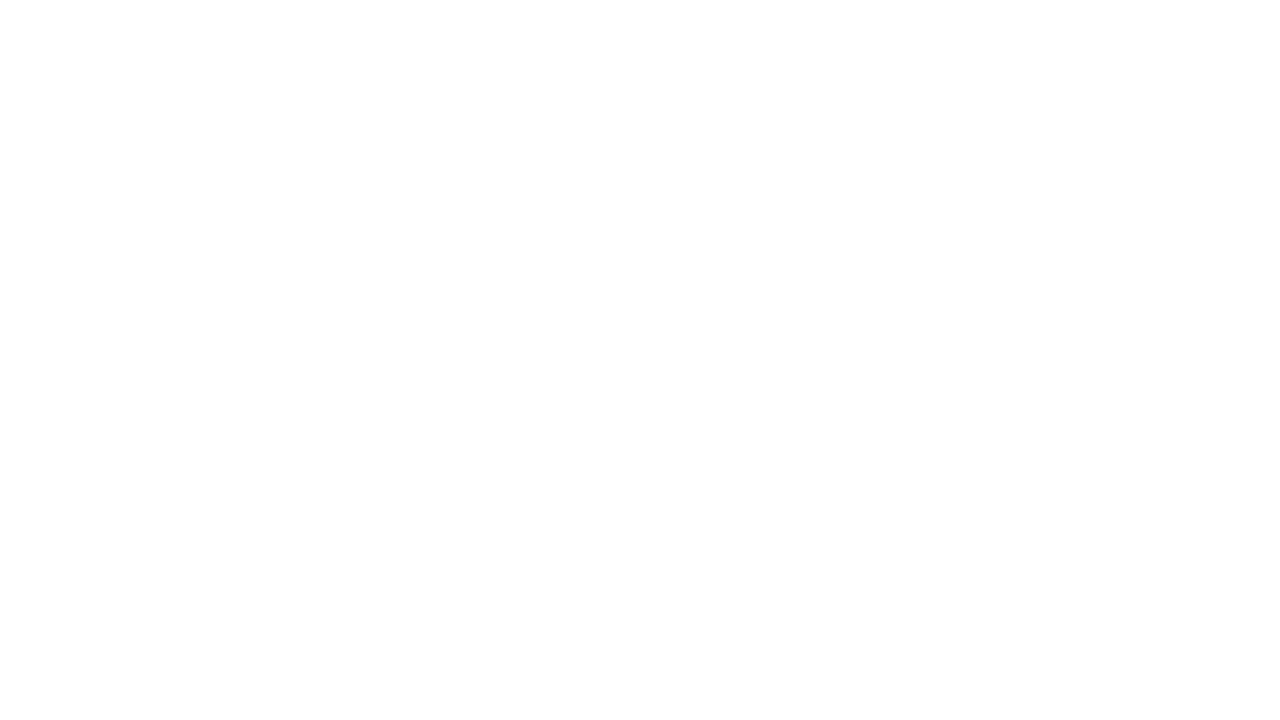